Performs product searches for Mac, iPad, and Samsung using the search functionality

Starting URL: http://opencart.abstracta.us/index.php?route=account/login

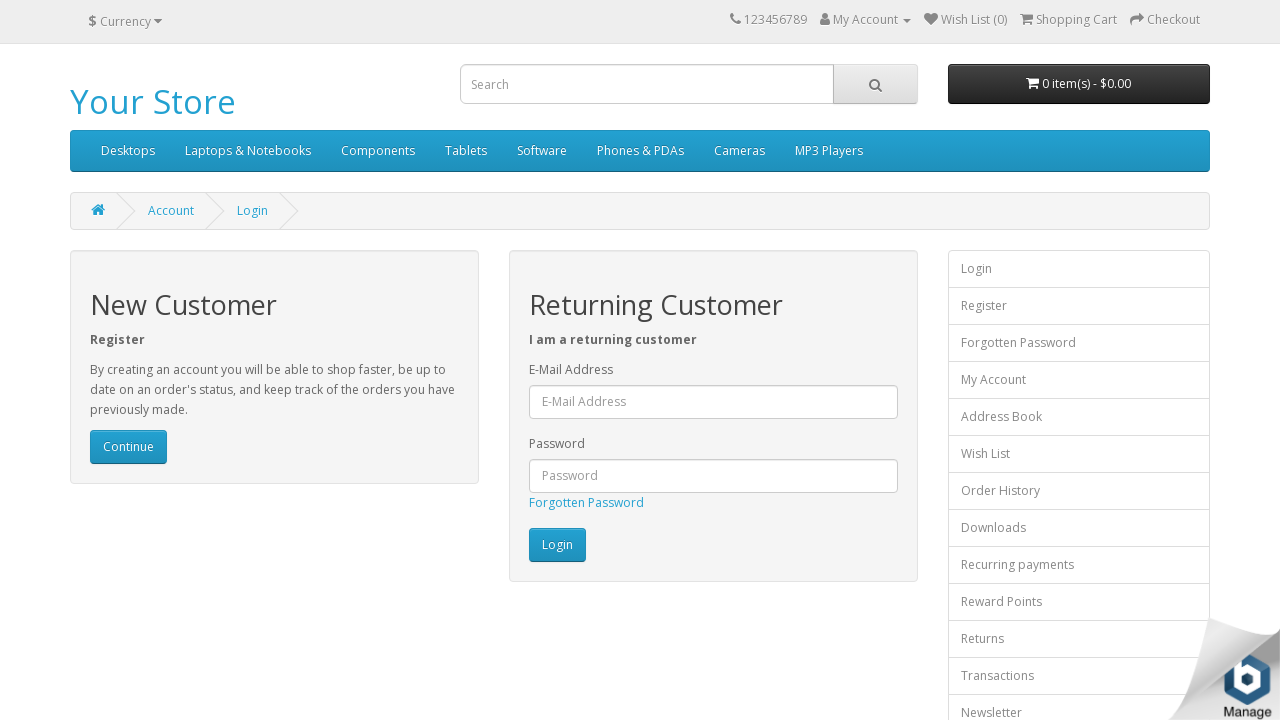

Filled search field with 'Mac' on input[name='search']
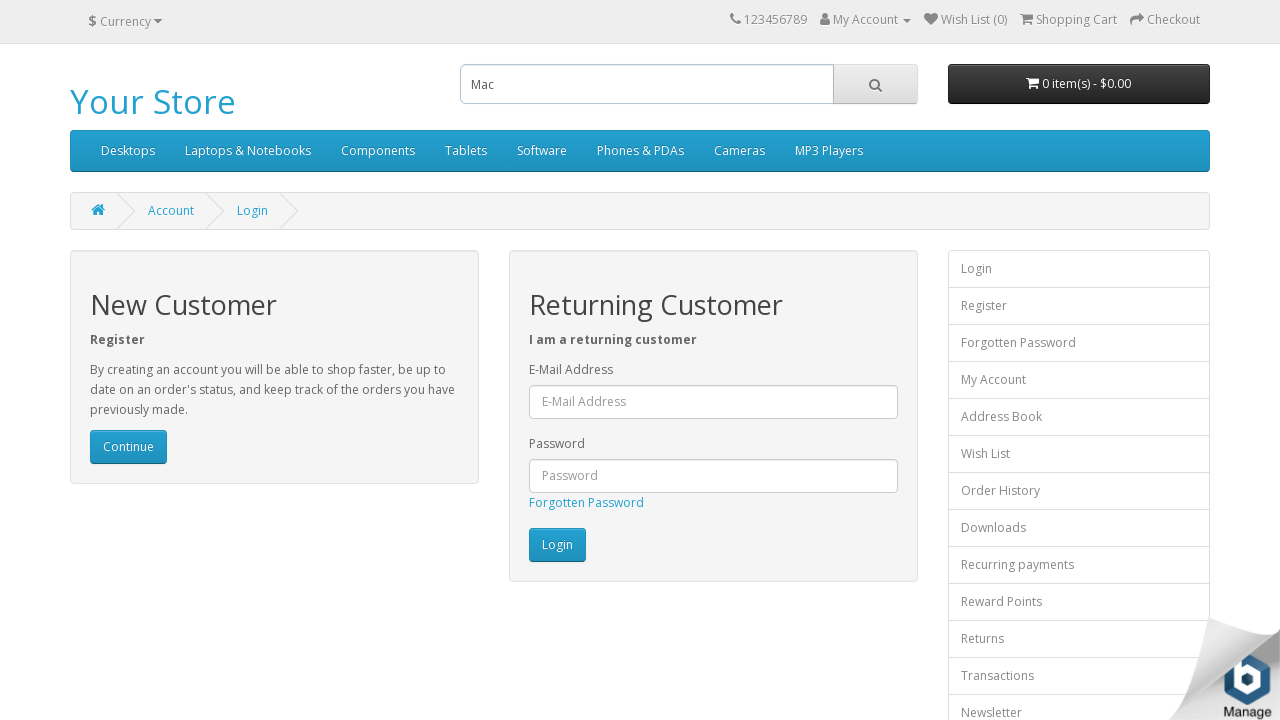

Pressed Enter to search for Mac on input[name='search']
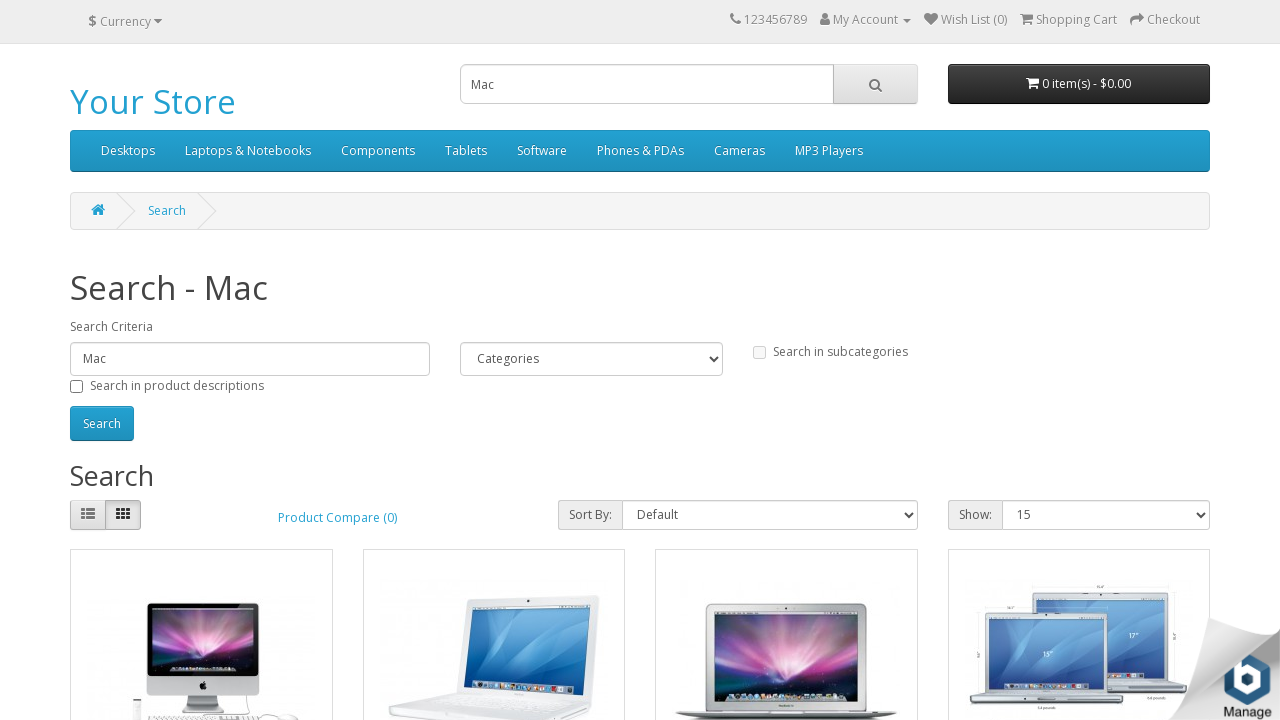

Waited for Mac search results to load
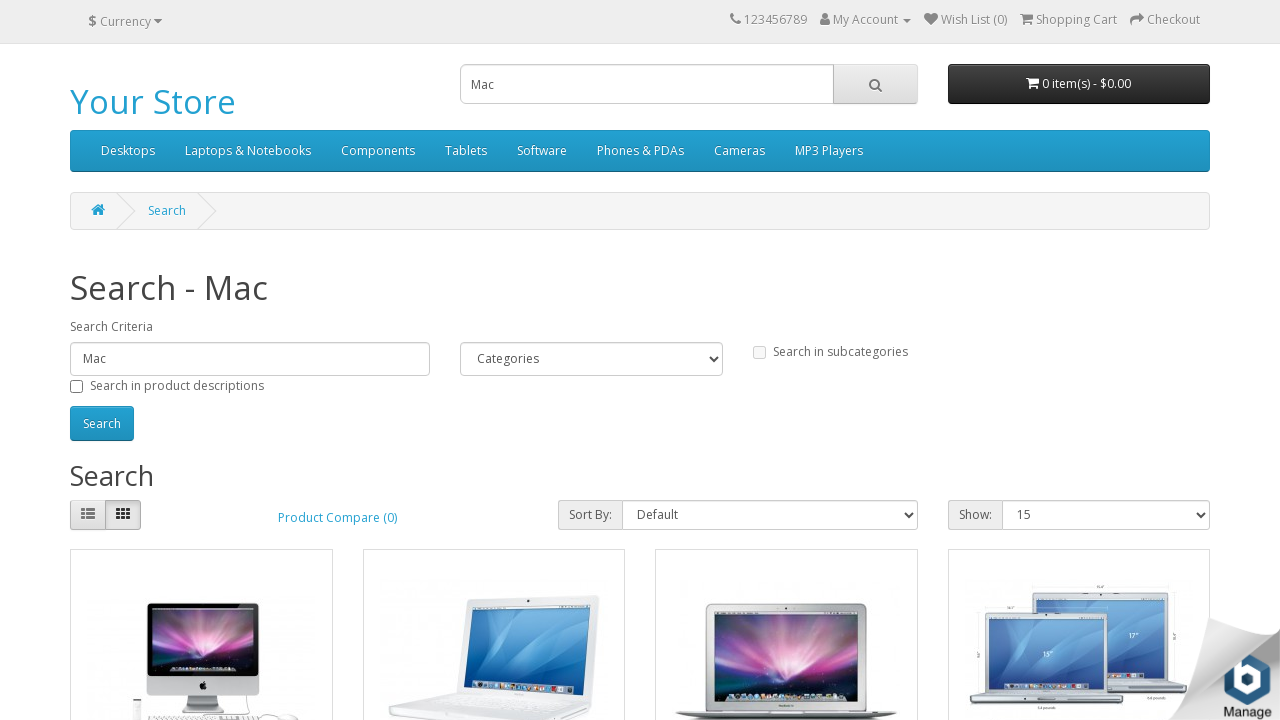

Navigated back to login page
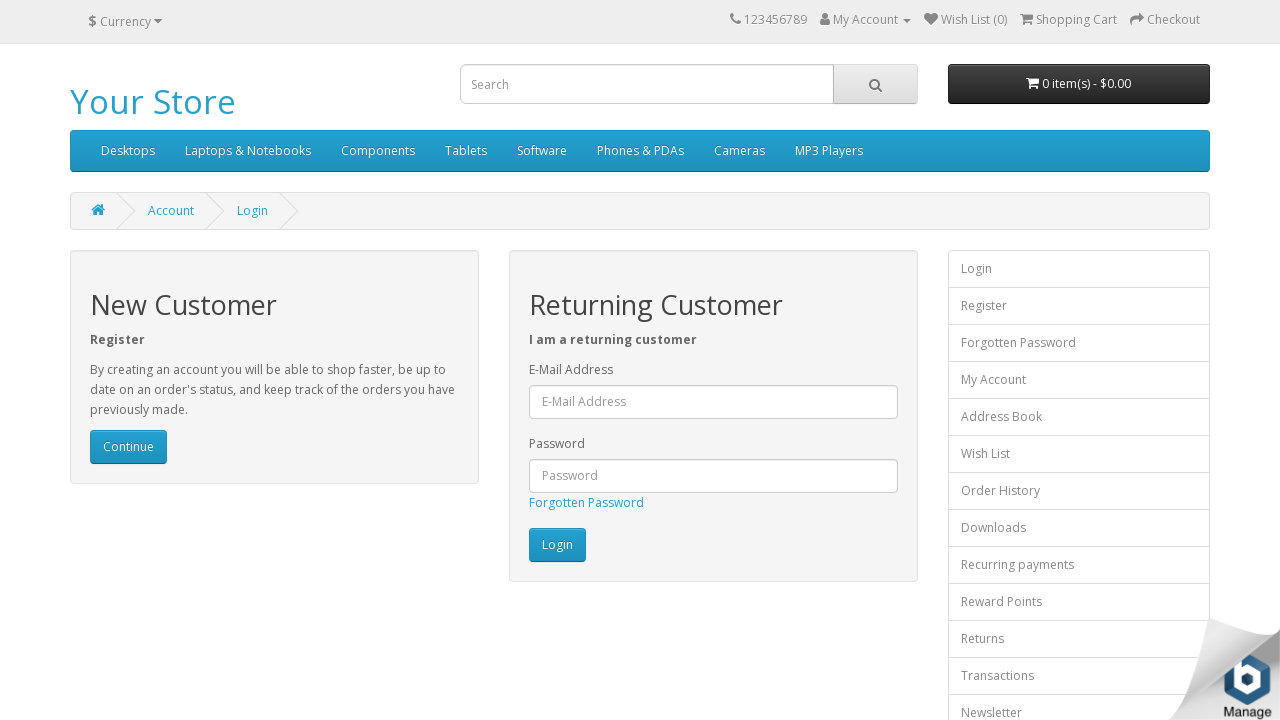

Filled search field with 'iPad' on input[name='search']
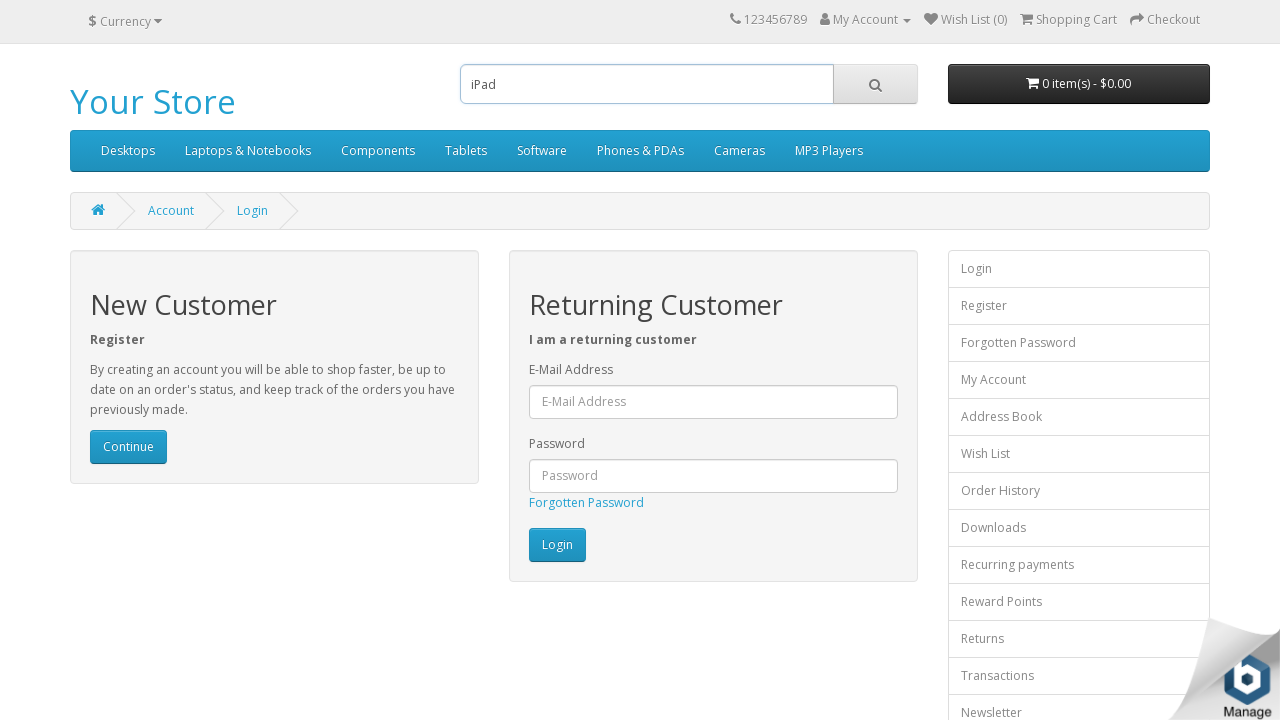

Pressed Enter to search for iPad on input[name='search']
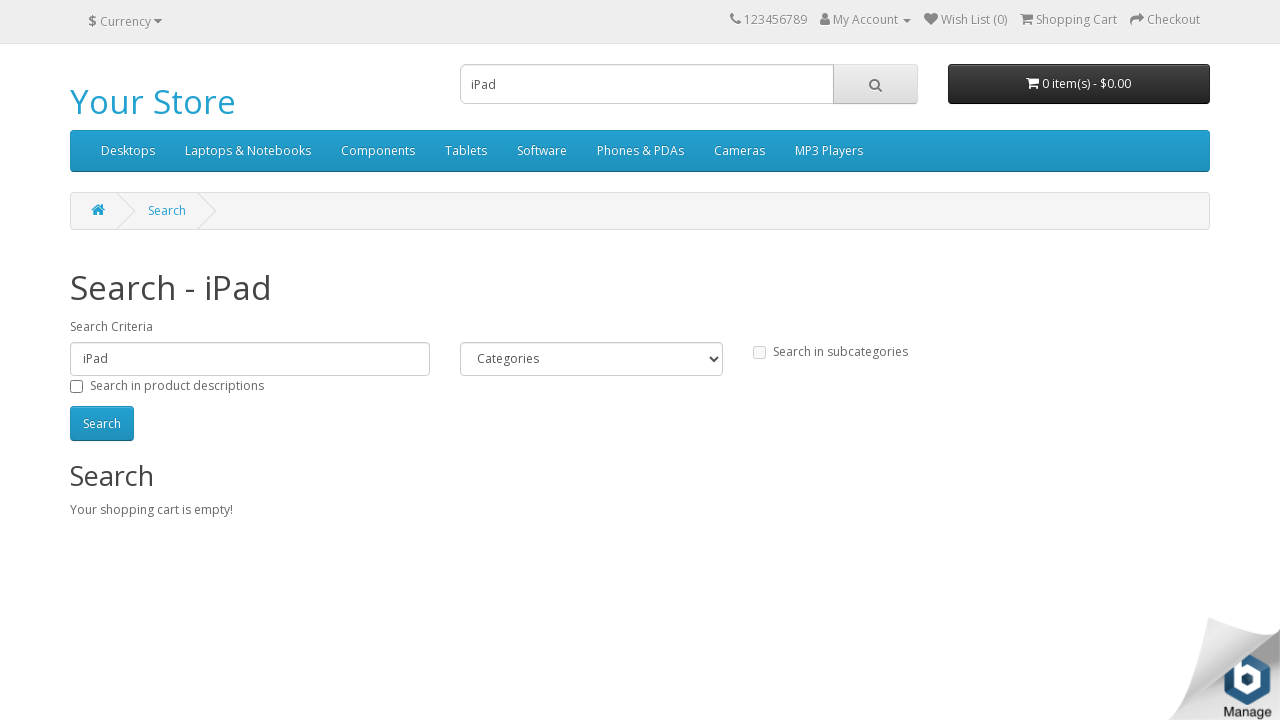

Waited for iPad search results to load
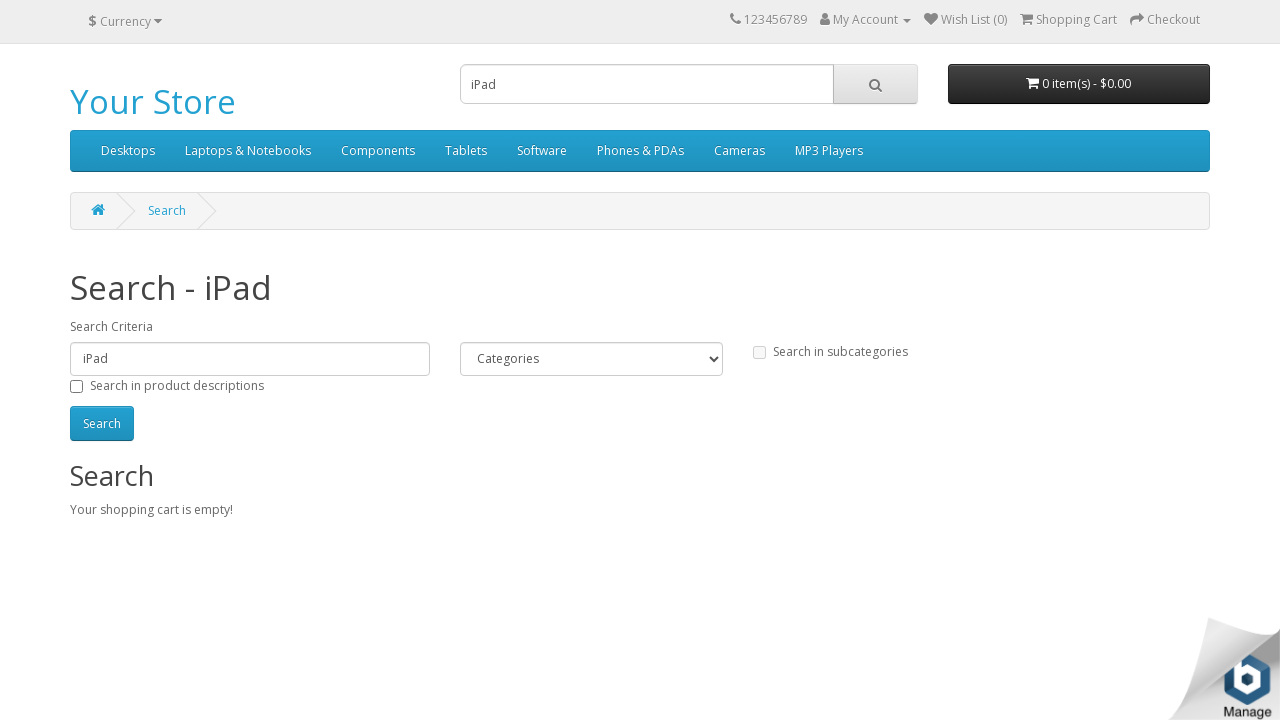

Navigated back to login page
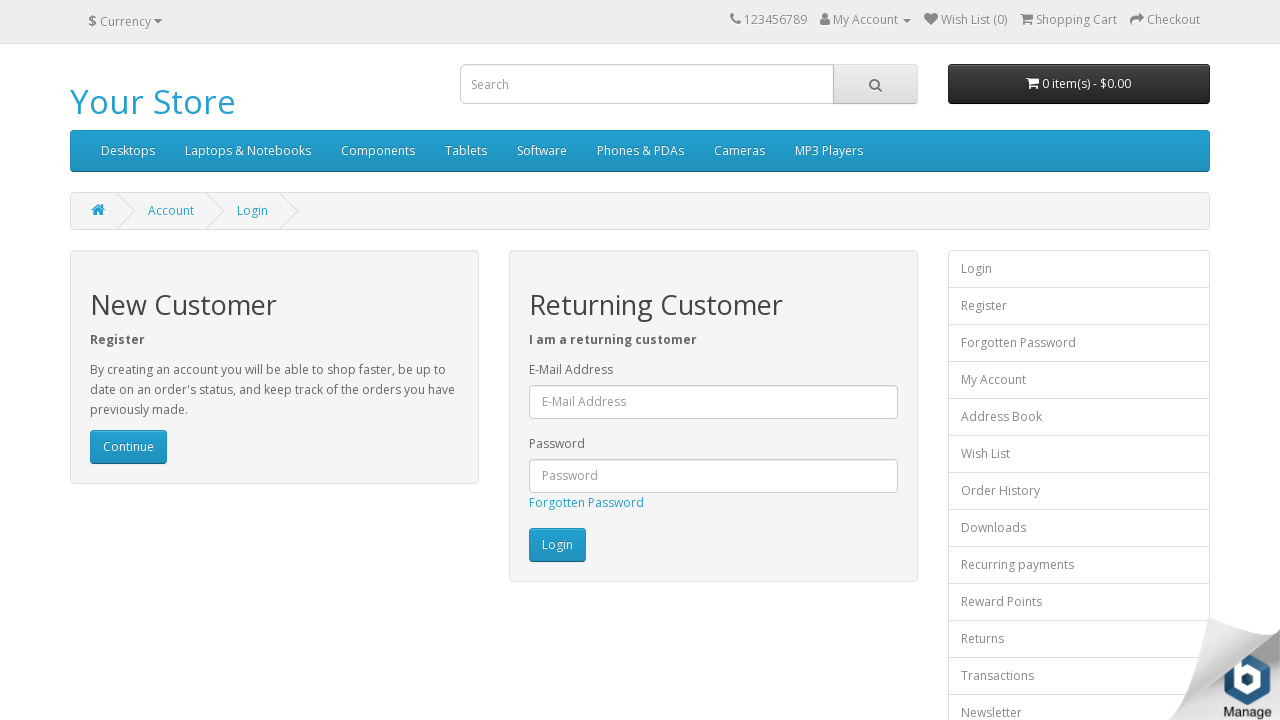

Filled search field with 'Samsung' on input[name='search']
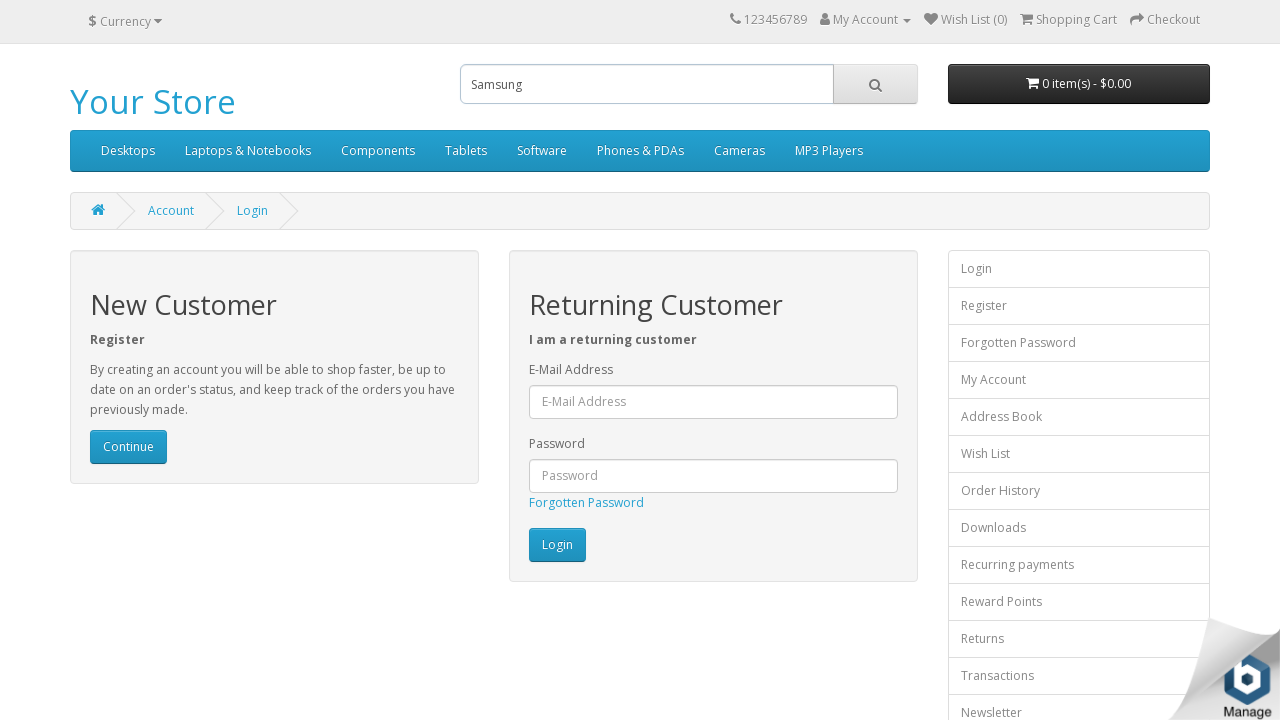

Pressed Enter to search for Samsung on input[name='search']
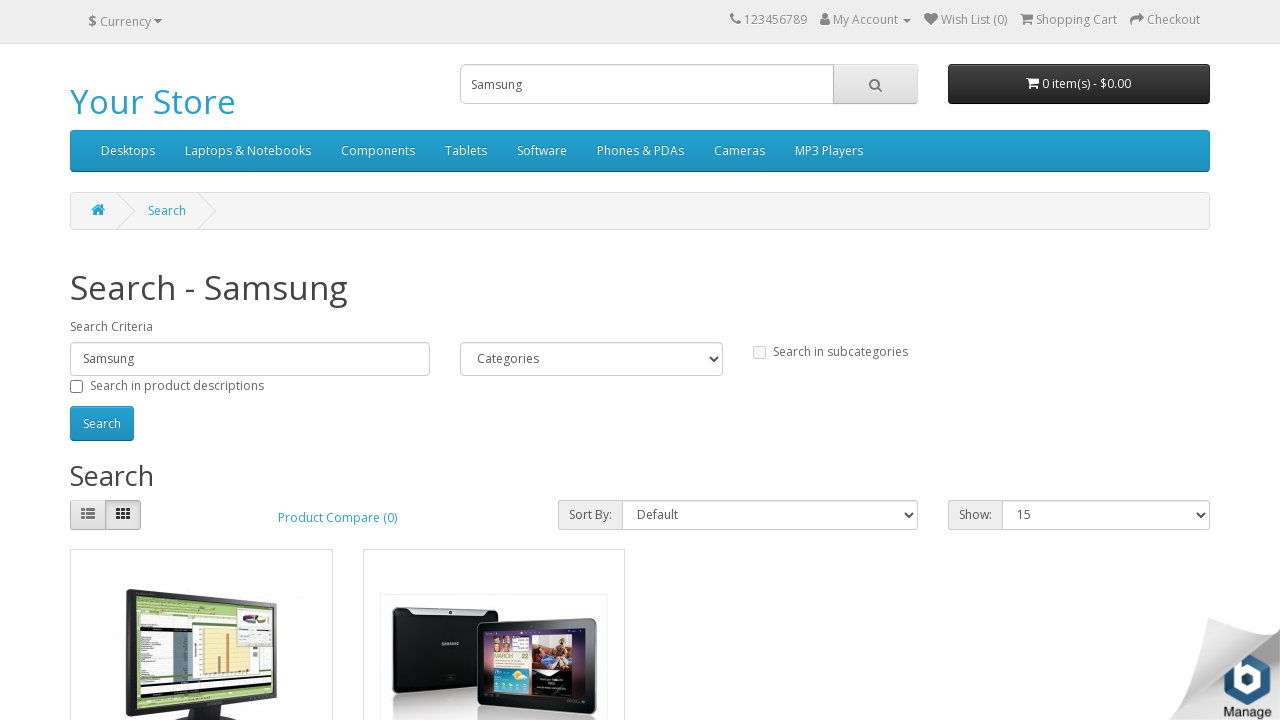

Waited for Samsung search results to load
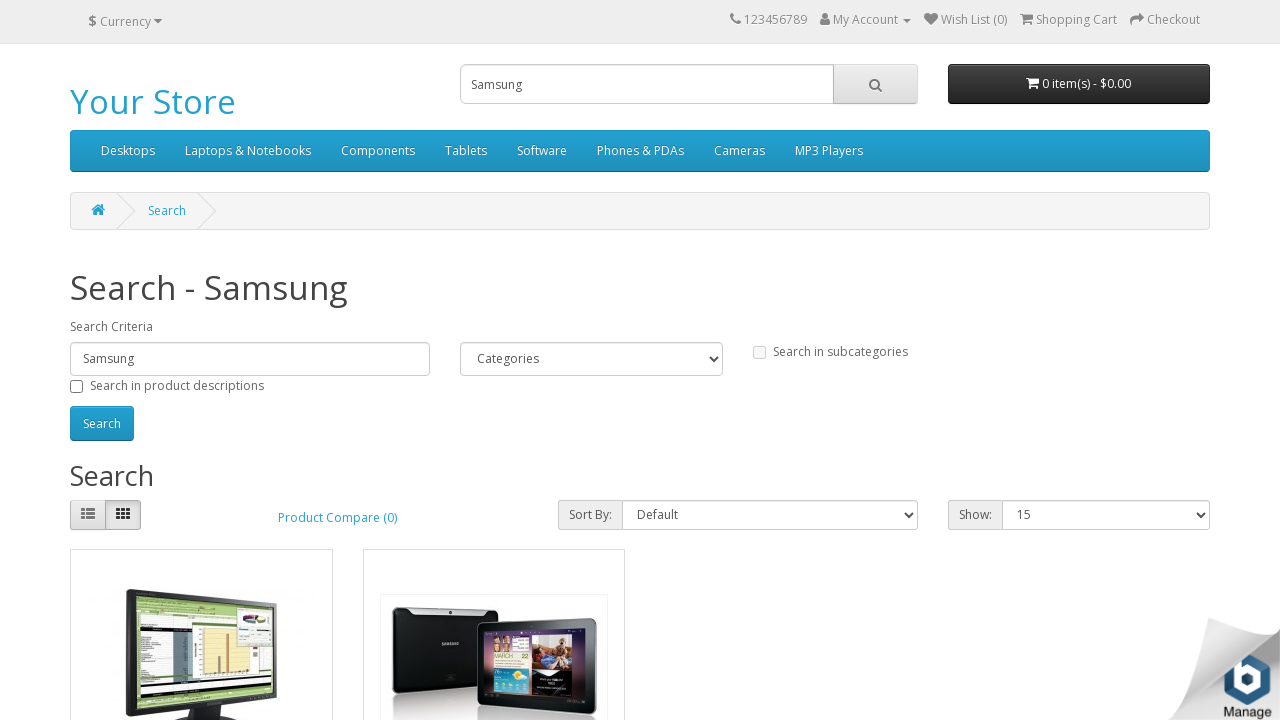

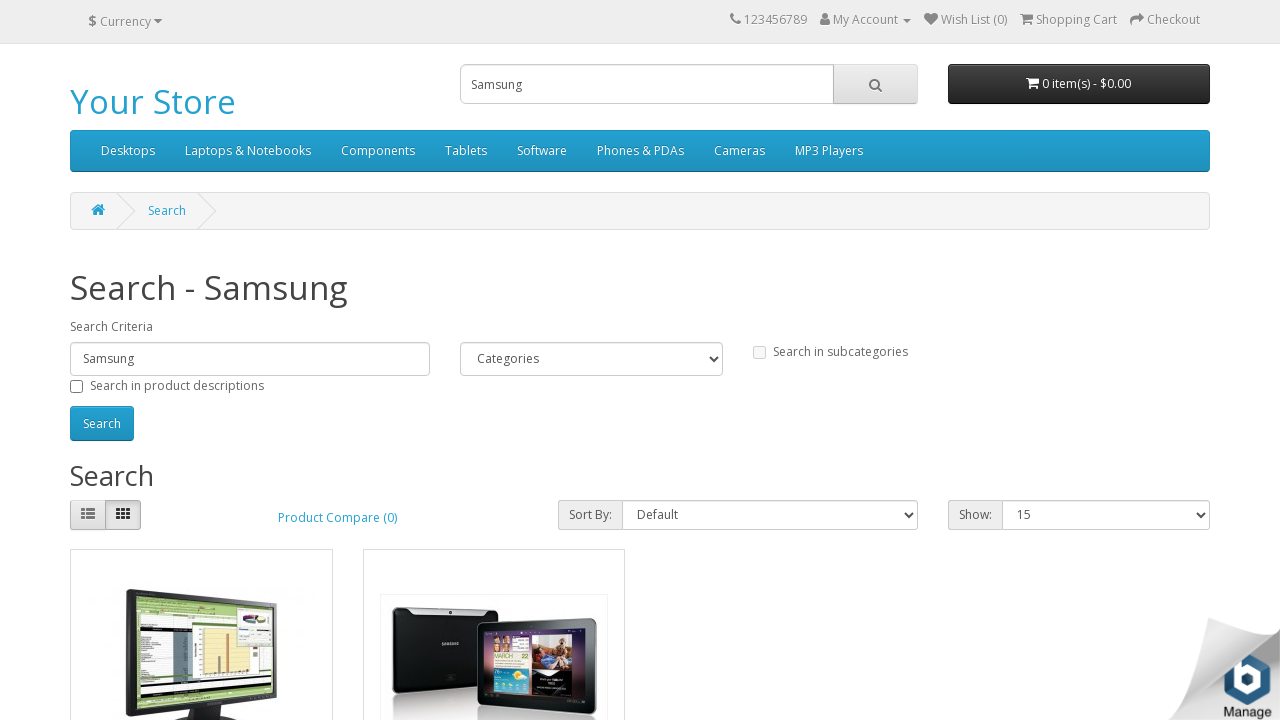